Tests drag and drop functionality by dragging a football element to two different drop zones and verifying the drop was successful

Starting URL: https://training-support.net/webelements/drag-drop

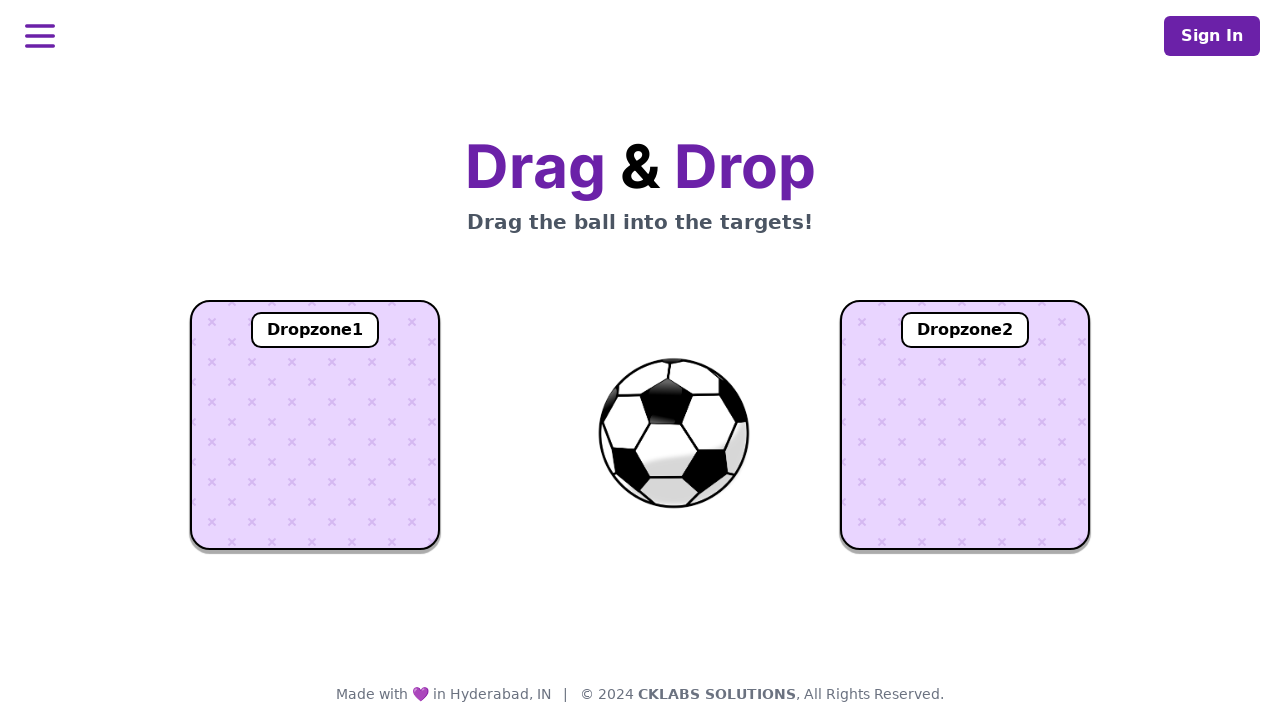

Located the football element
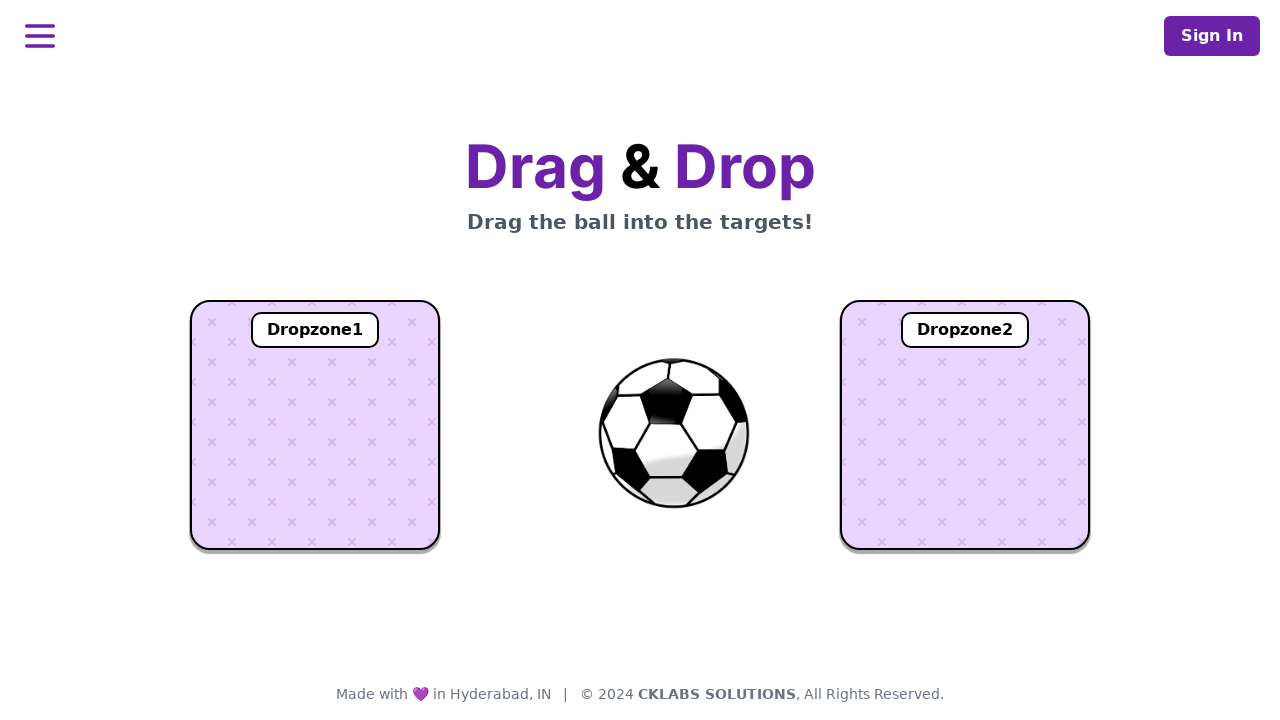

Located dropzone 1
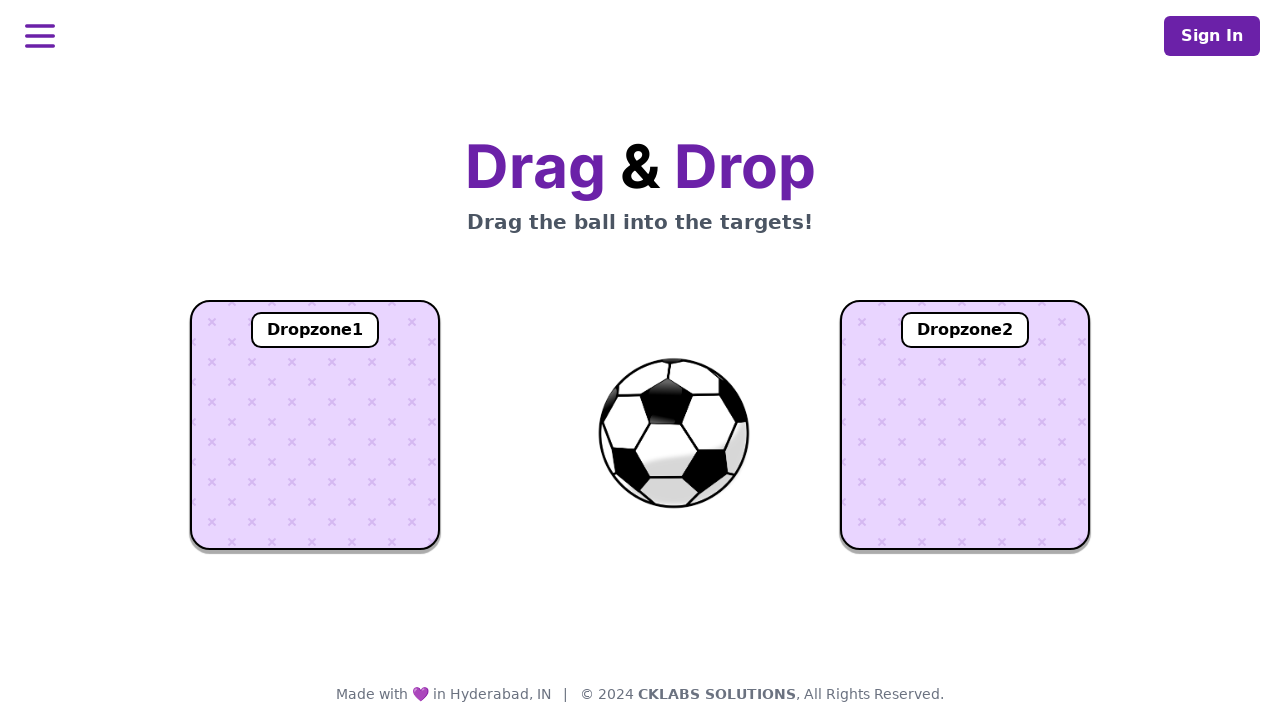

Located dropzone 2
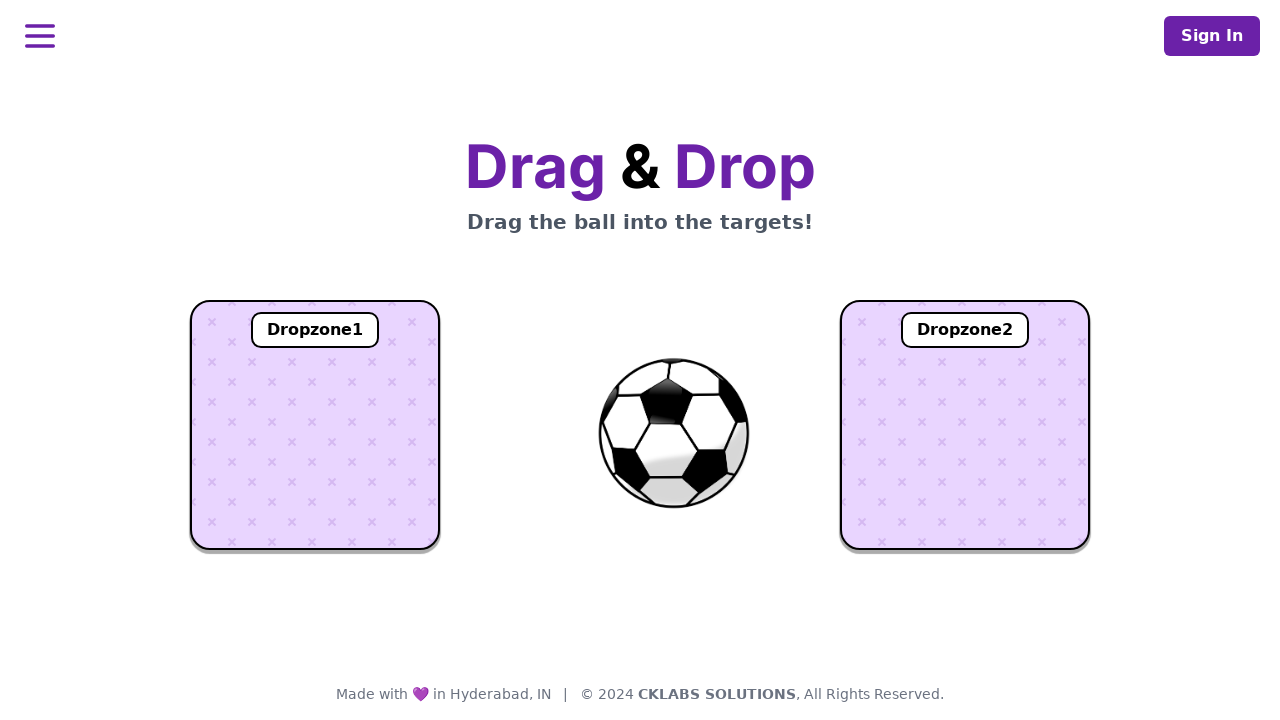

Dragged football element to dropzone 1 at (315, 425)
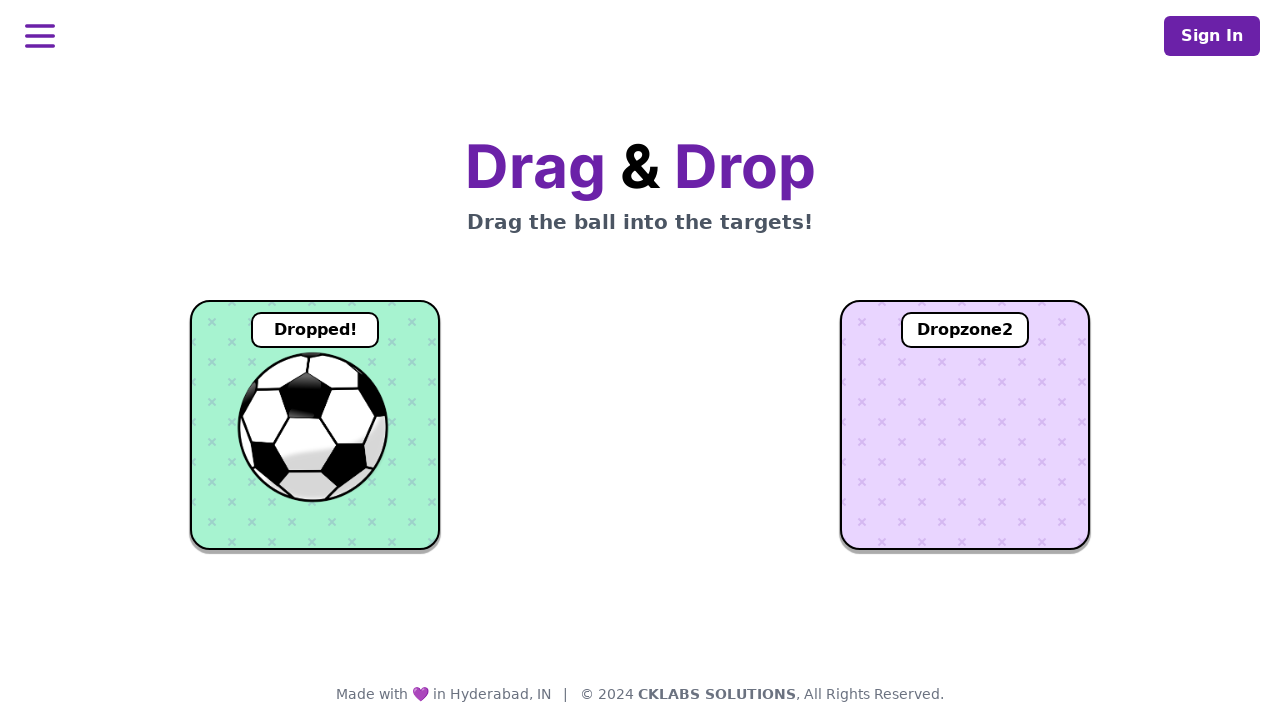

Waited for dropzone 1 animation to complete
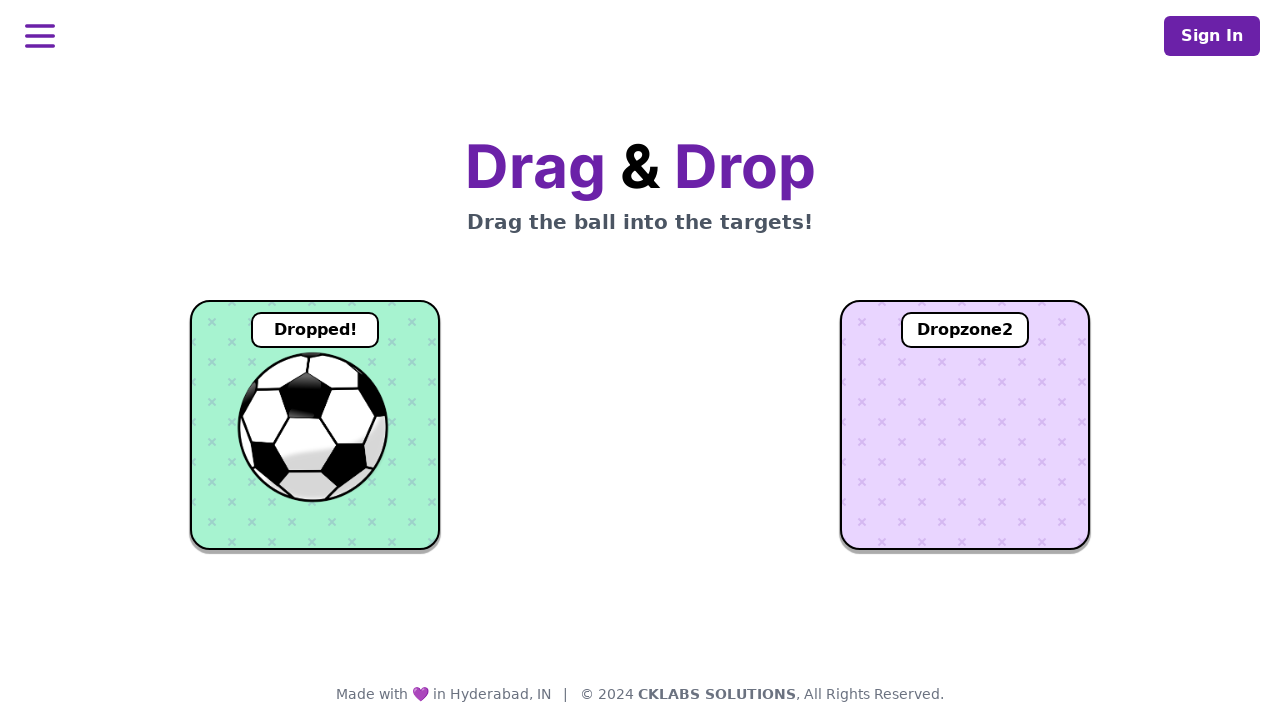

Located dropzone 1 text indicator
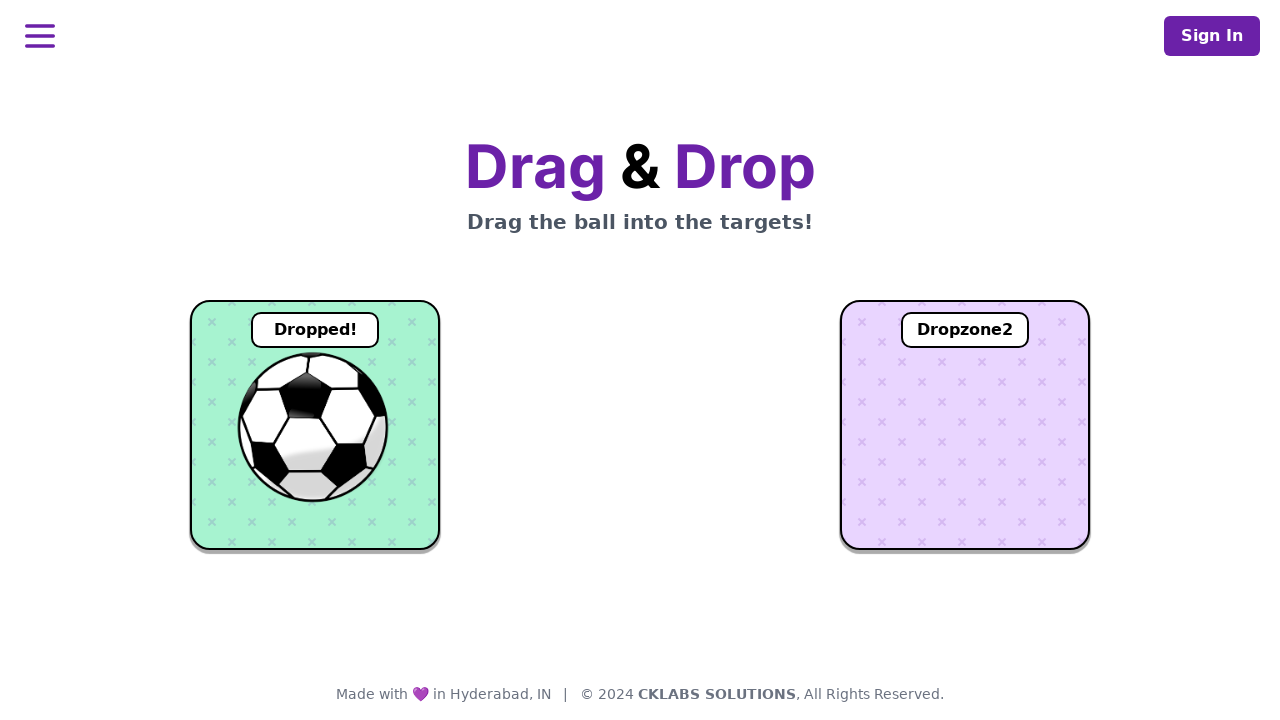

Verified dropzone 1 text is visible - first drop successful
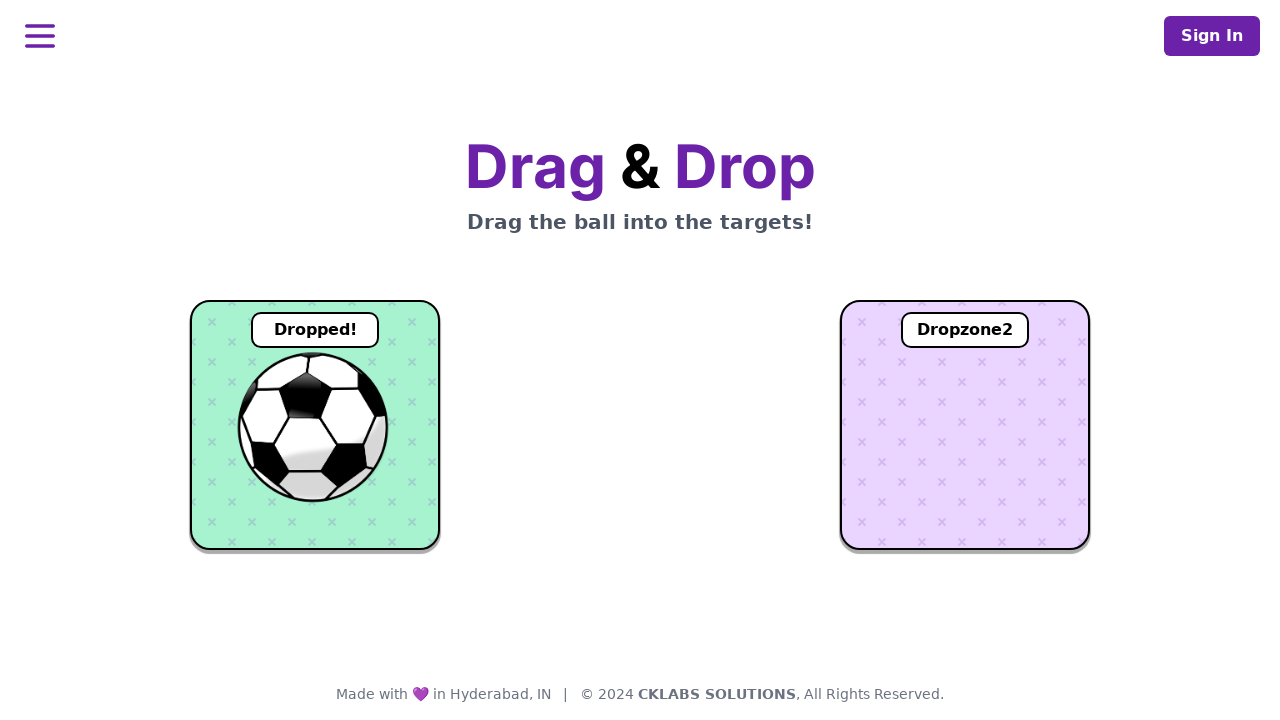

Dragged football element to dropzone 2 at (965, 425)
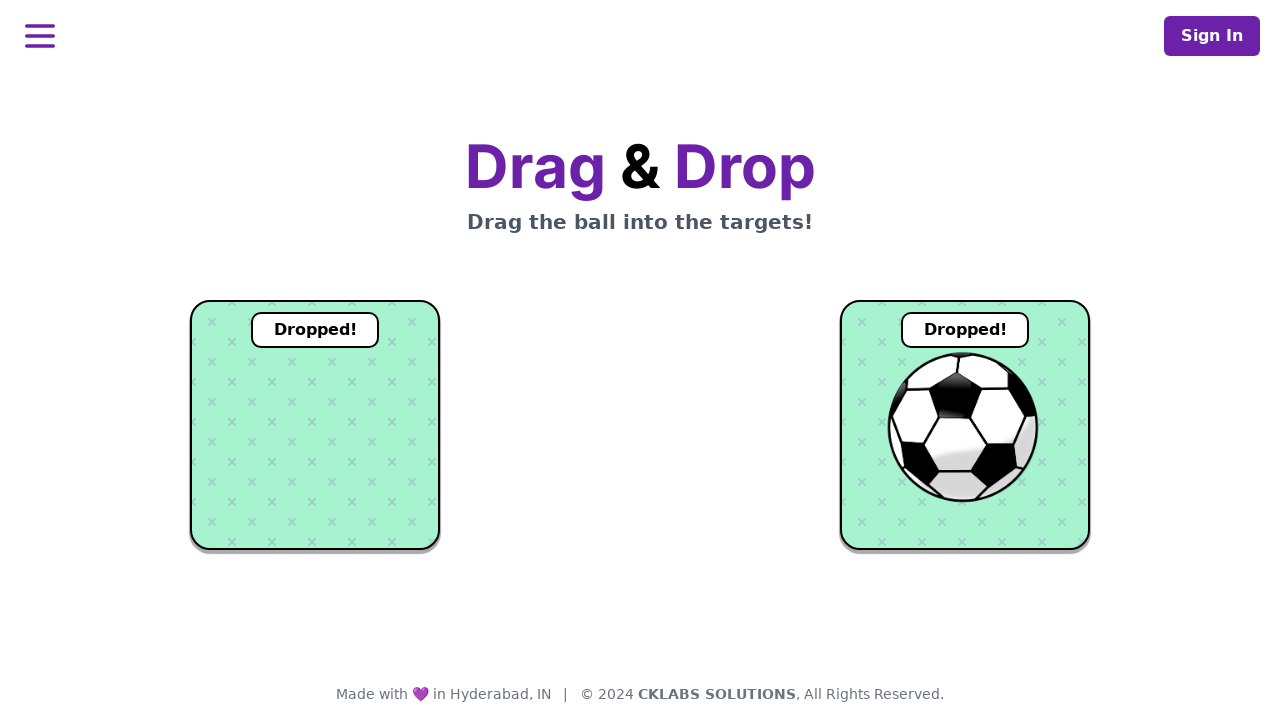

Waited for dropzone 2 animation to complete
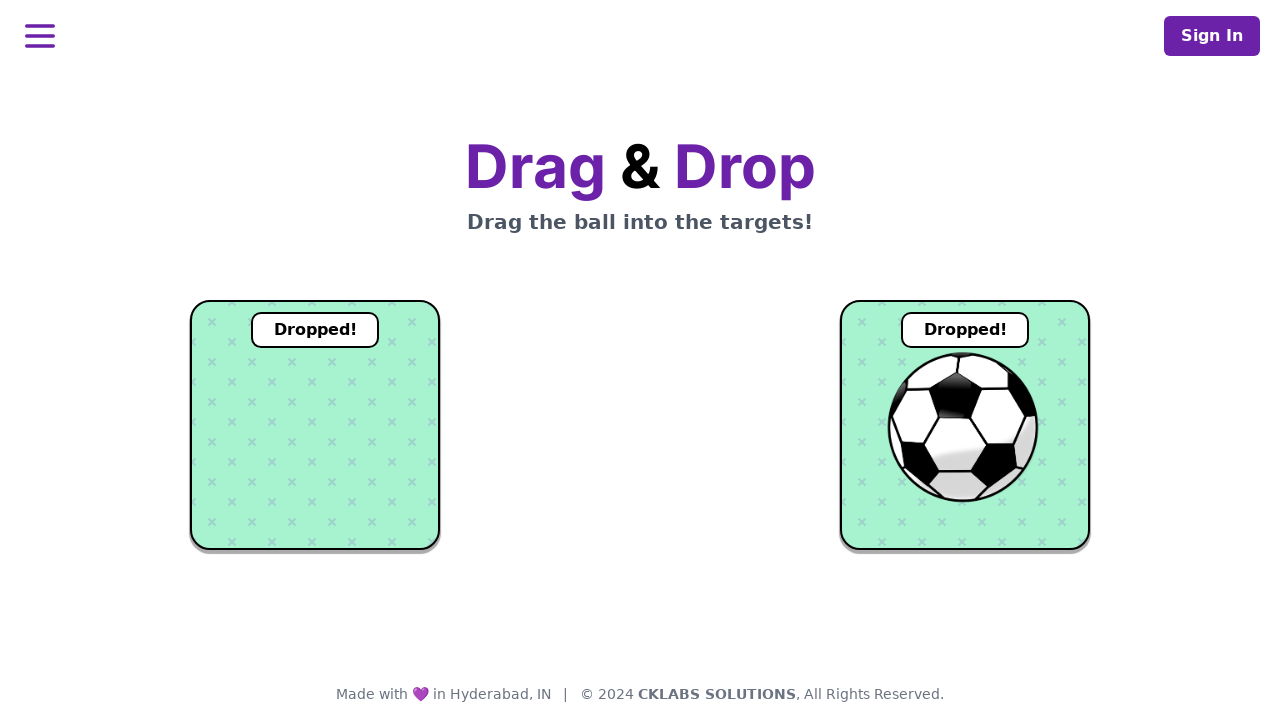

Located dropzone 2 text indicator
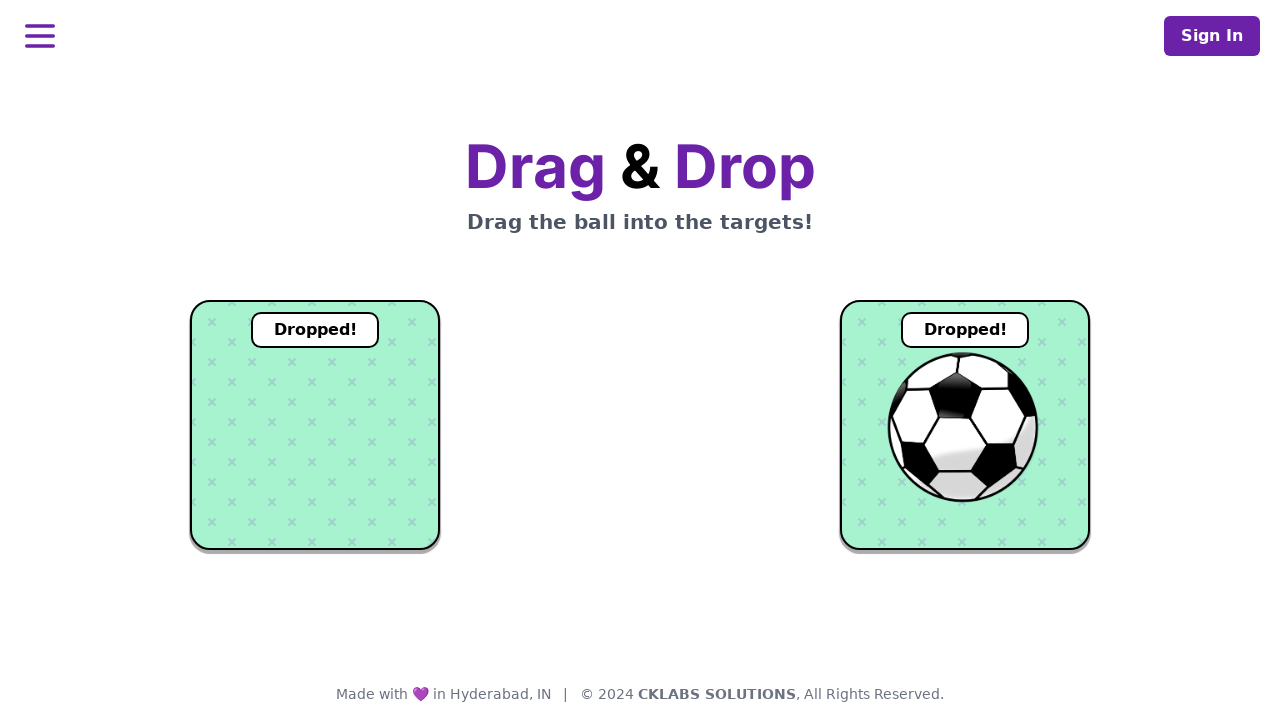

Verified dropzone 2 text is visible - second drop successful
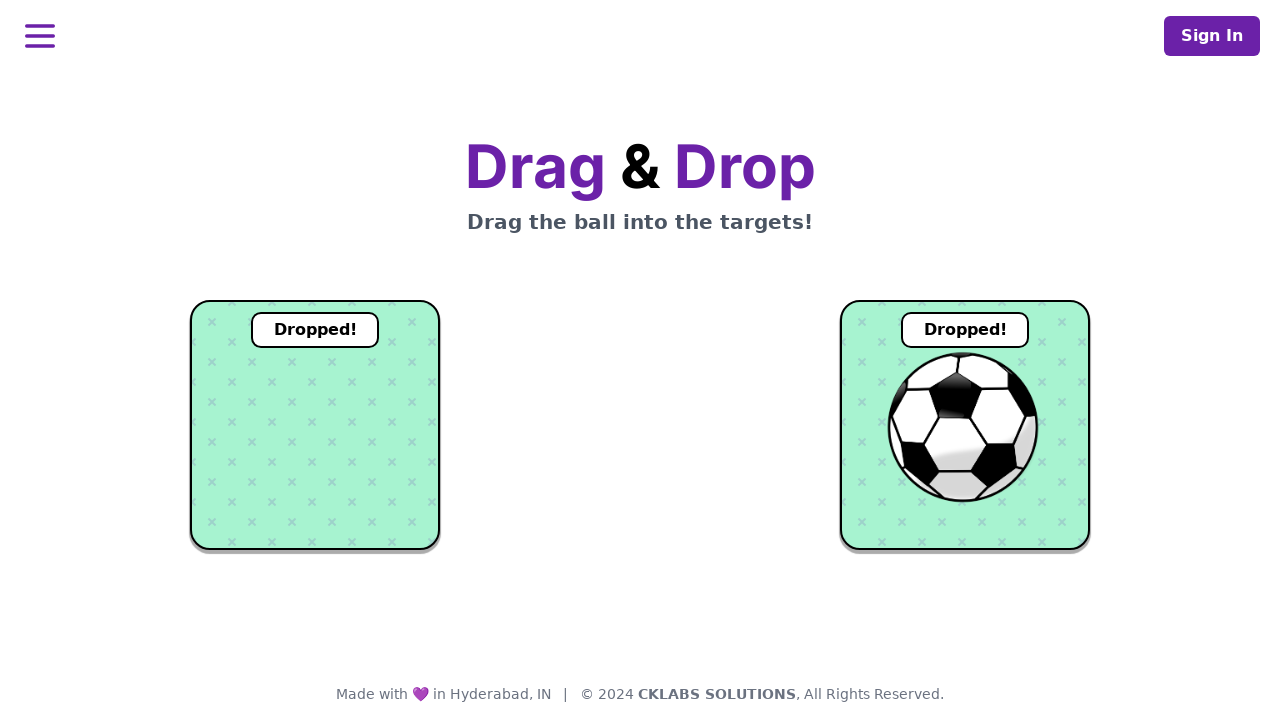

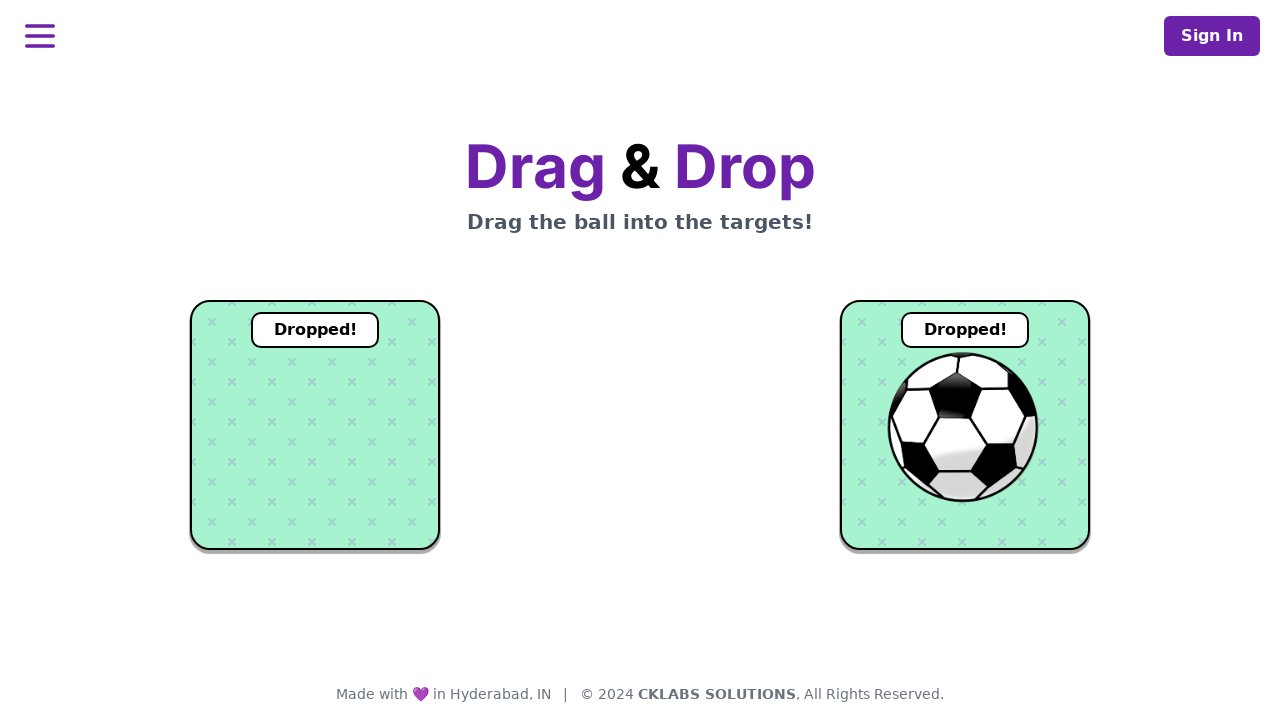